Tests a To-Do List application by navigating to it, adding three tasks, clicking on each task to mark them complete, and verifying all tasks are cleared.

Starting URL: https://v1.training-support.net/selenium

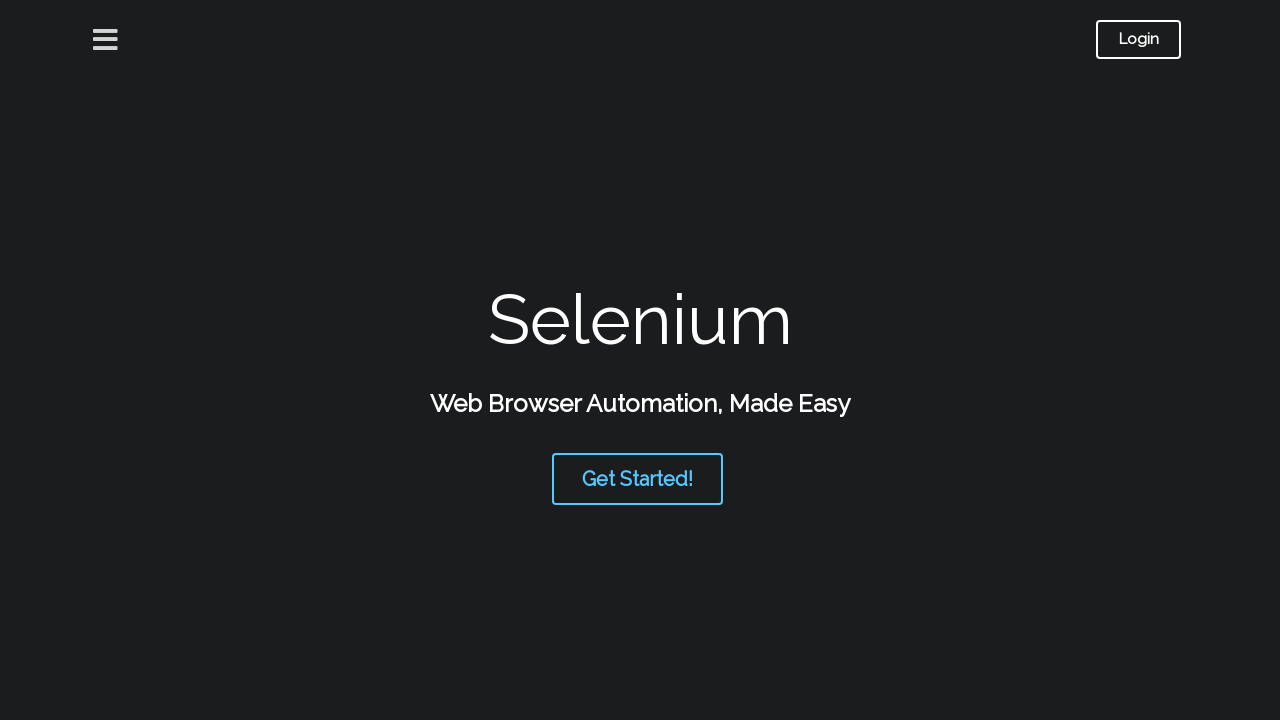

Scrolled To-Do List card into view
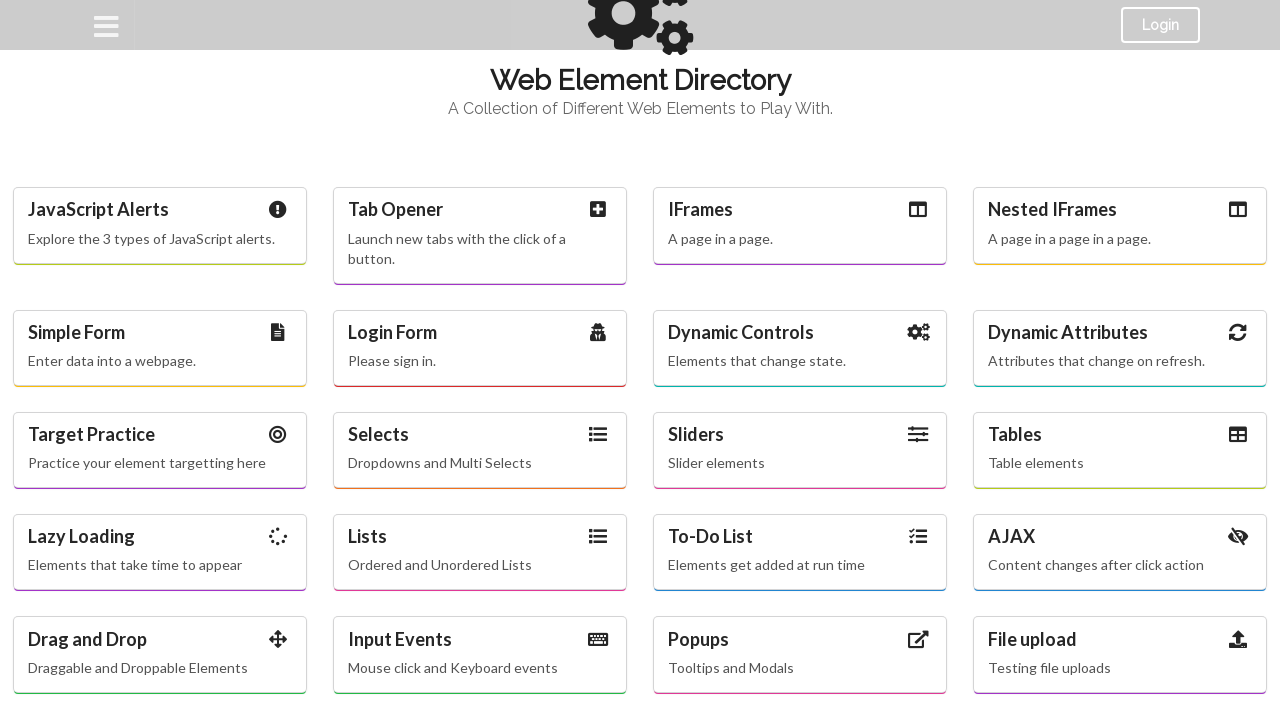

Clicked on To-Do List card at (800, 537) on xpath=//div[@class='header' and contains(text(),'To-Do List')]
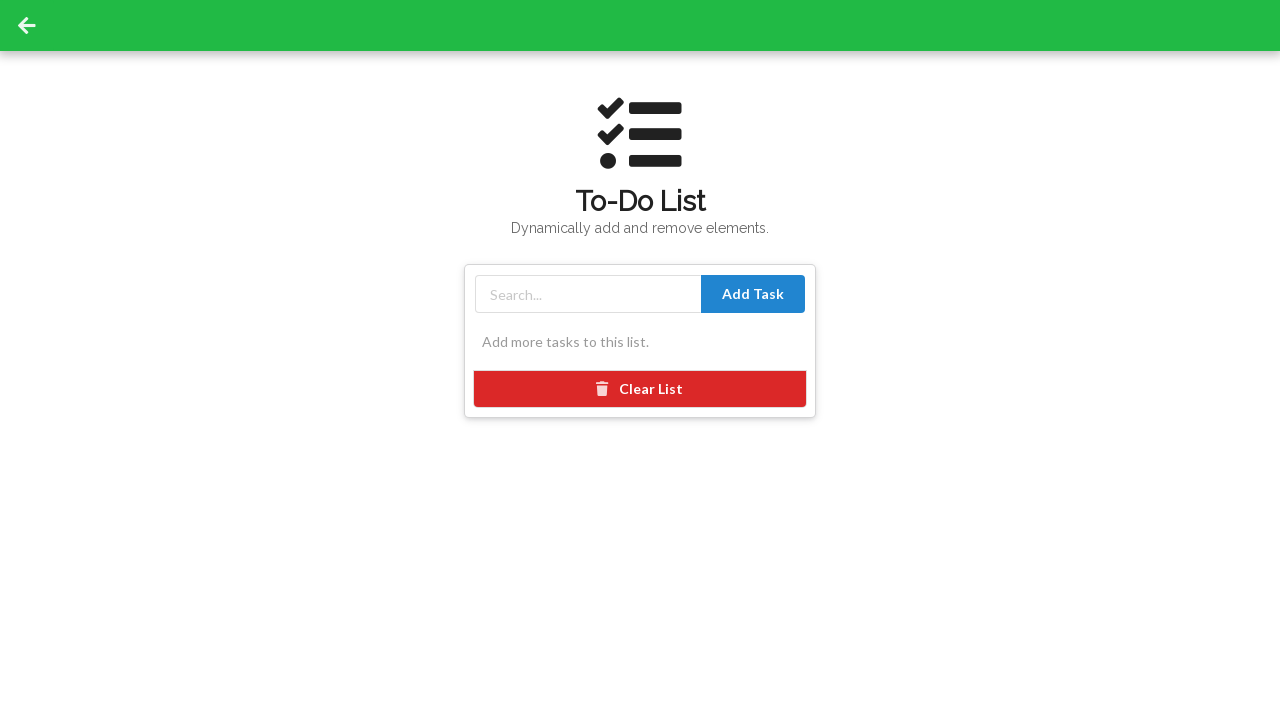

Task input field is now visible
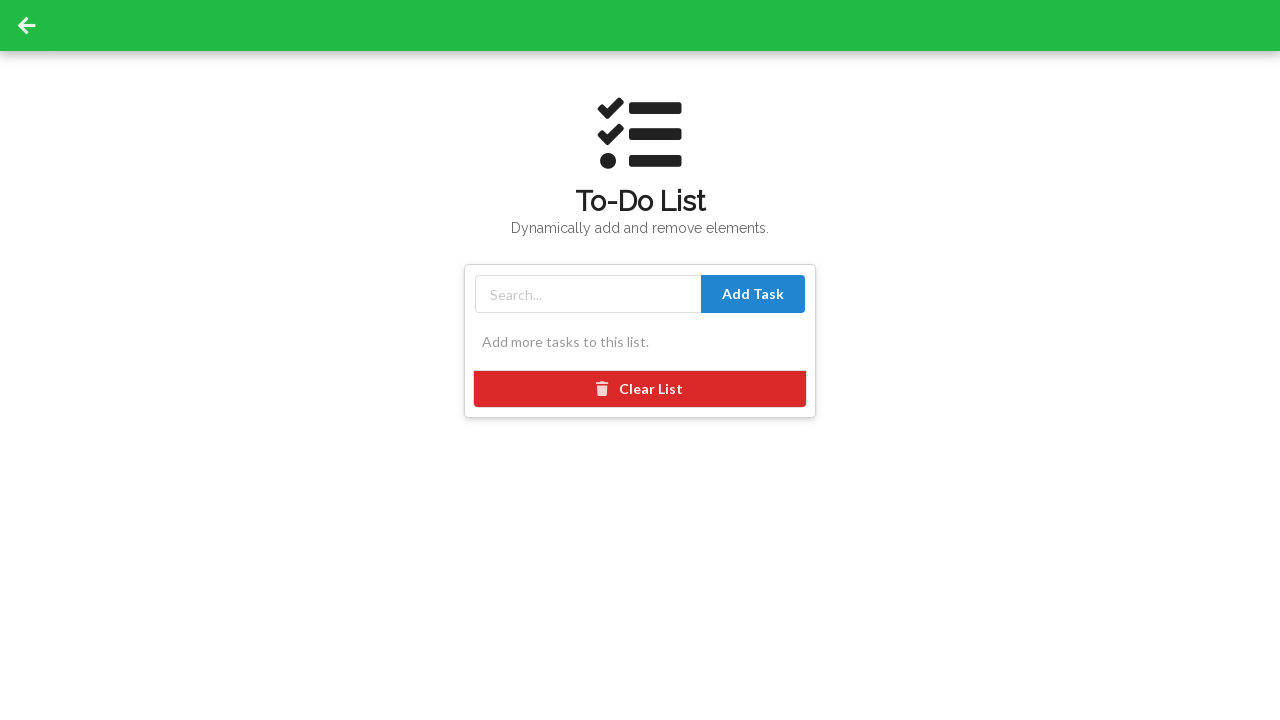

Clicked on the bottom section at (640, 389) on .bottom
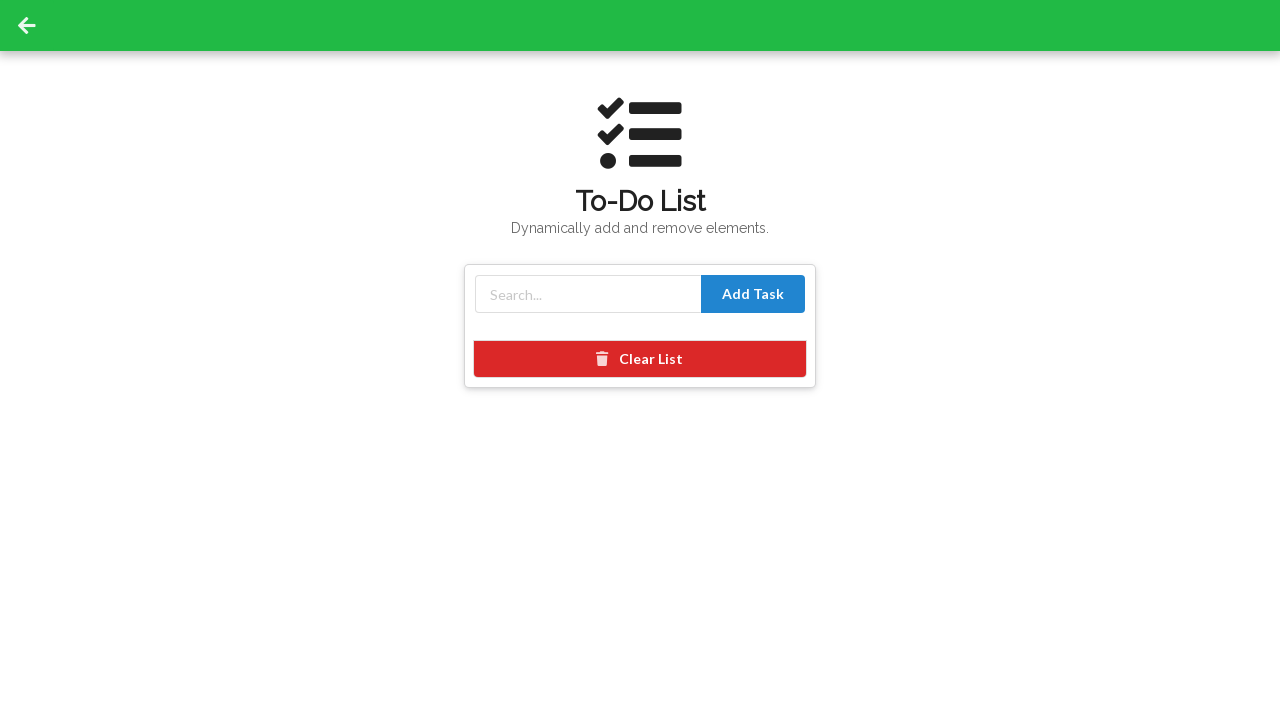

Filled task input with 'Appium Practice' on #taskInput
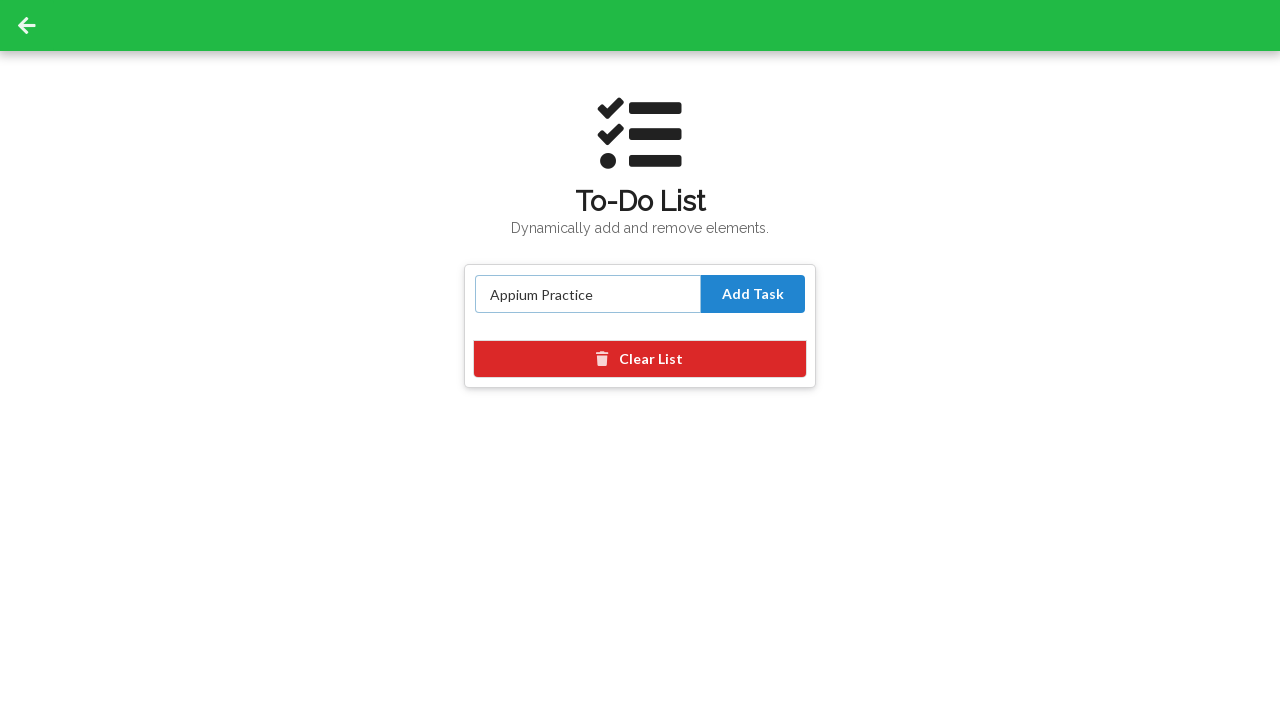

Clicked Add Task button for first task at (753, 294) on xpath=//button[text() = 'Add Task']
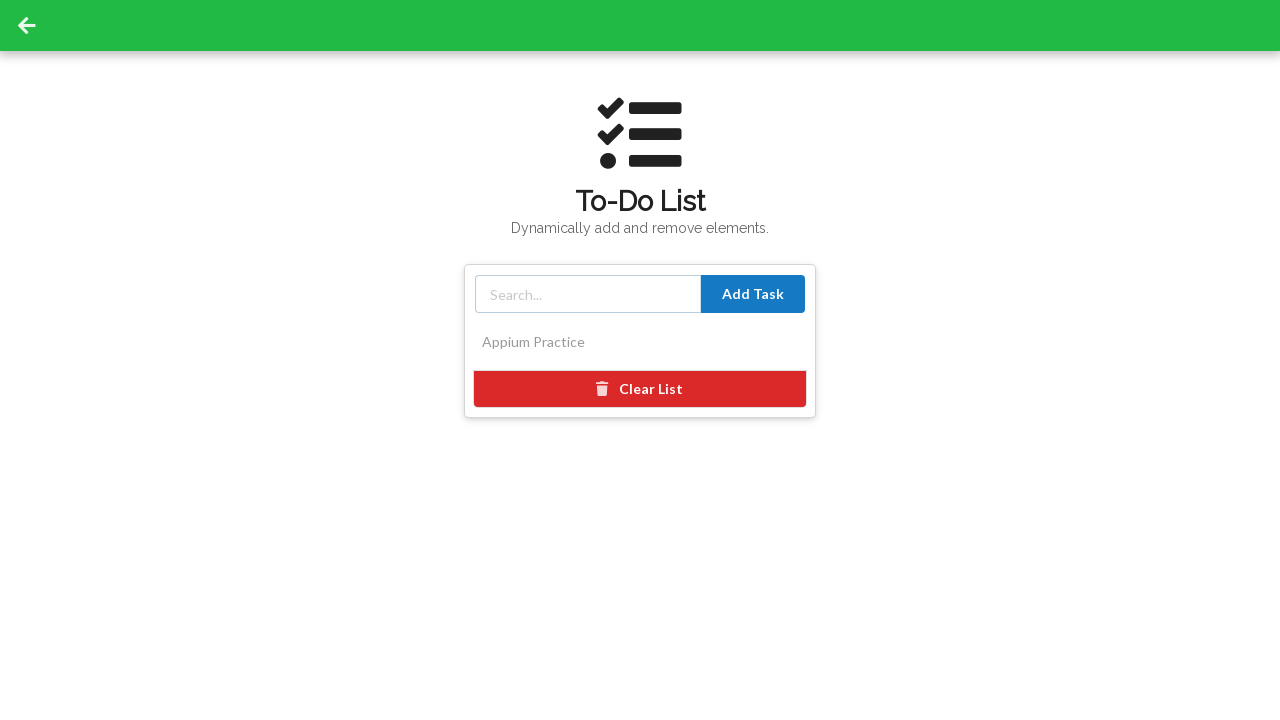

Filled task input with 'Keep Learning' on #taskInput
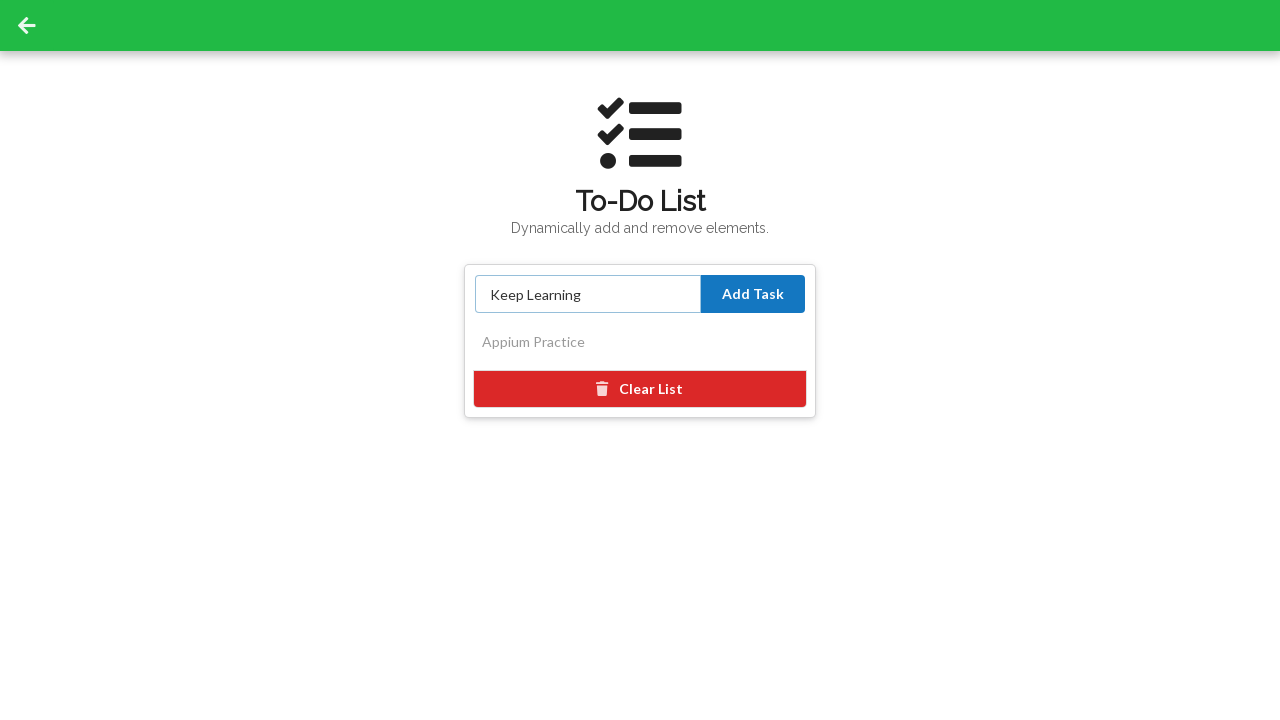

Clicked Add Task button for second task at (753, 294) on xpath=//button[text() = 'Add Task']
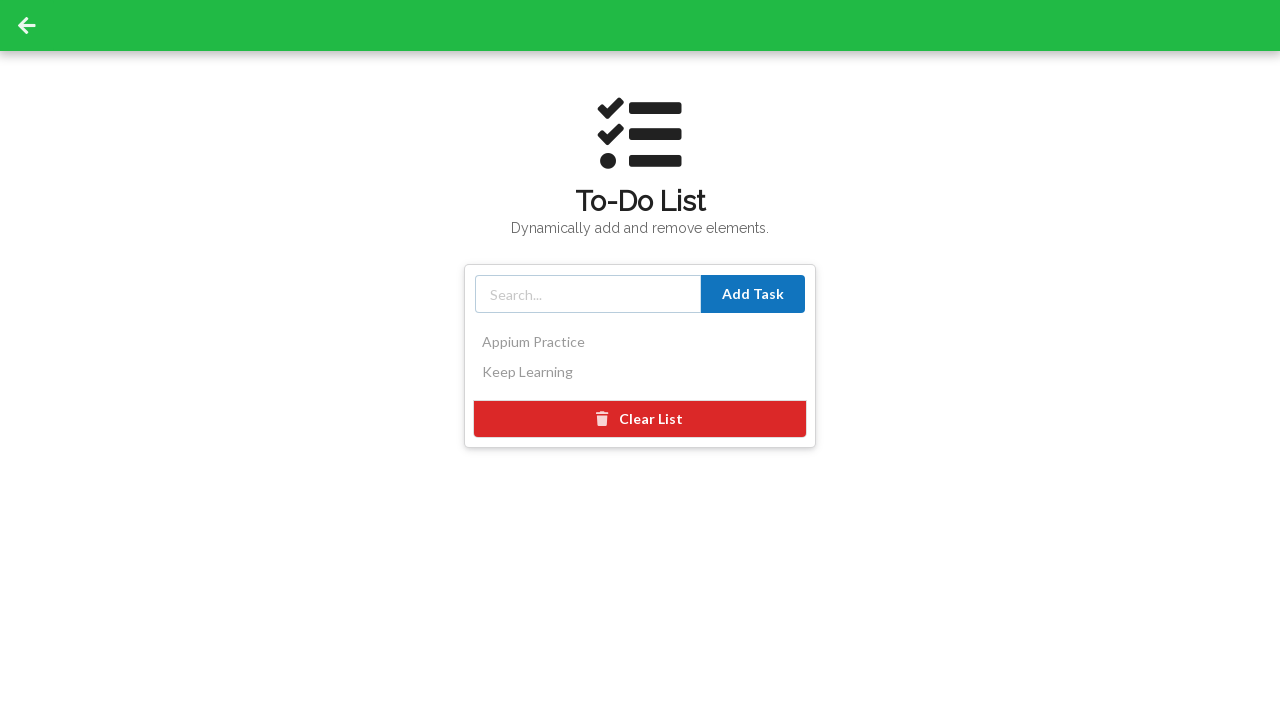

Filled task input with 'Motivate Yourself' on #taskInput
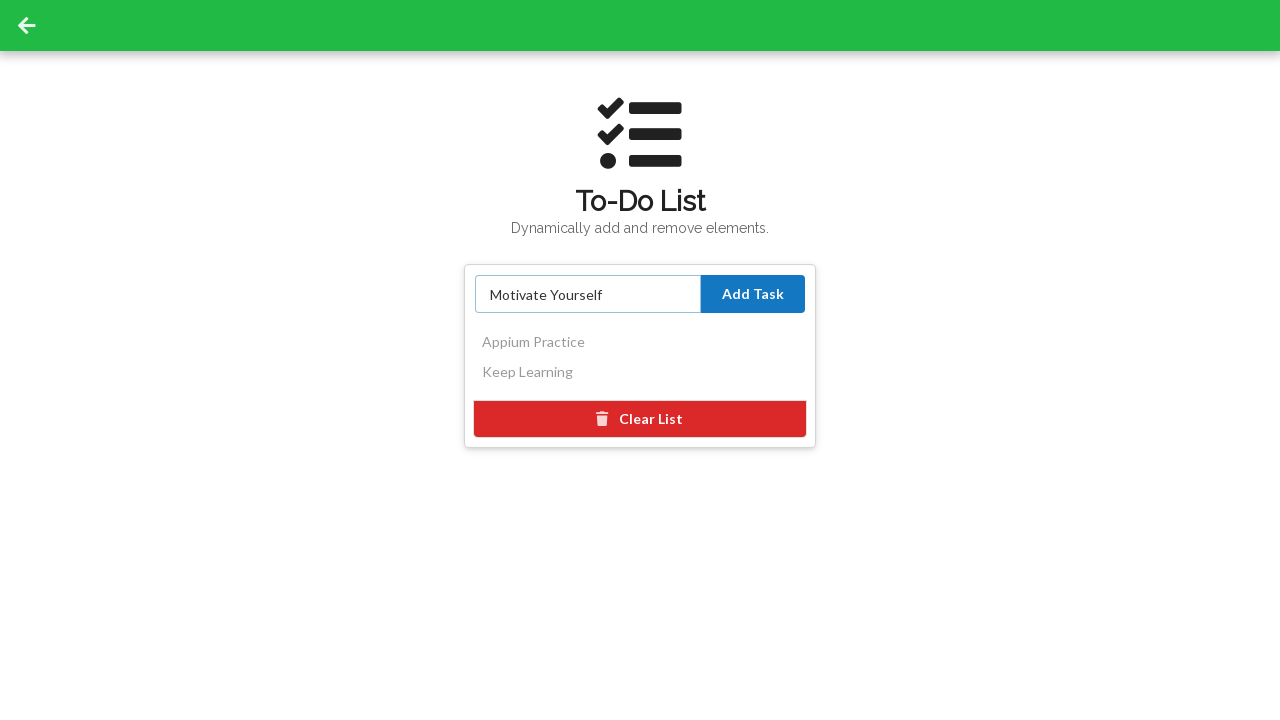

Clicked Add Task button for third task at (753, 294) on xpath=//button[text() = 'Add Task']
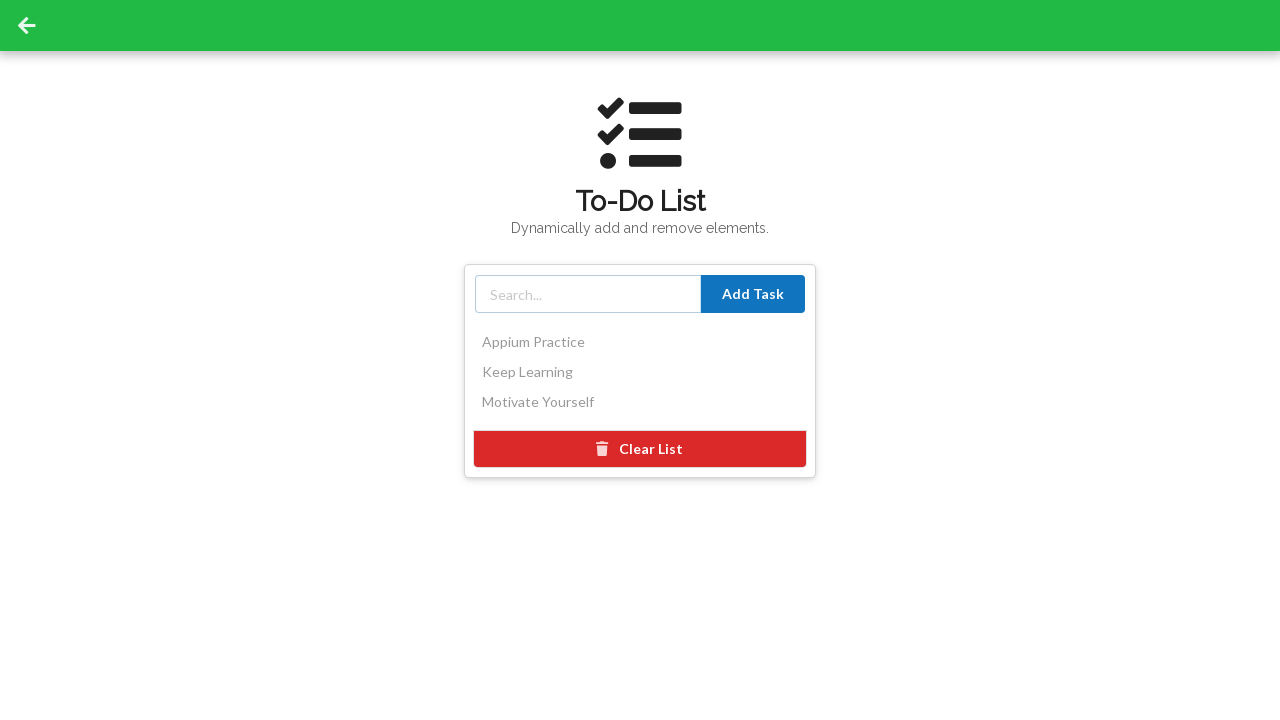

Clicked on a task to mark it complete at (640, 342) on .item >> nth=0
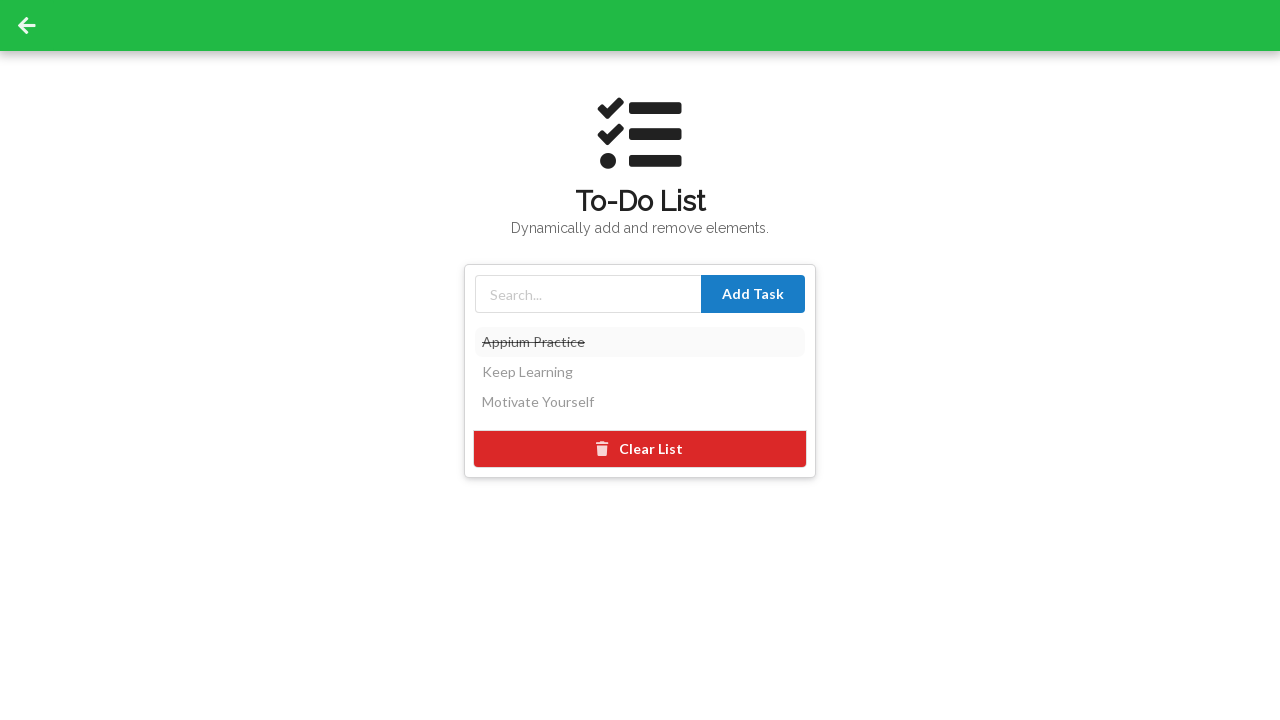

Waited 1 second for task completion
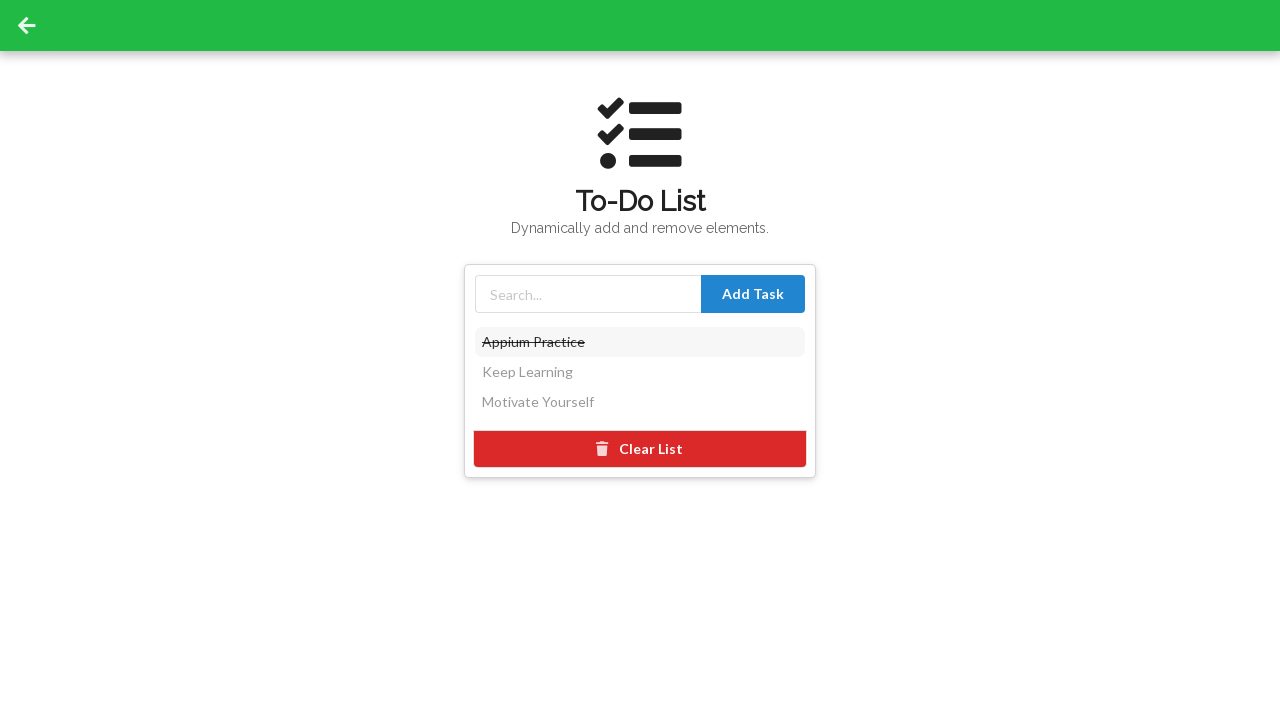

Clicked on a task to mark it complete at (640, 372) on .item >> nth=1
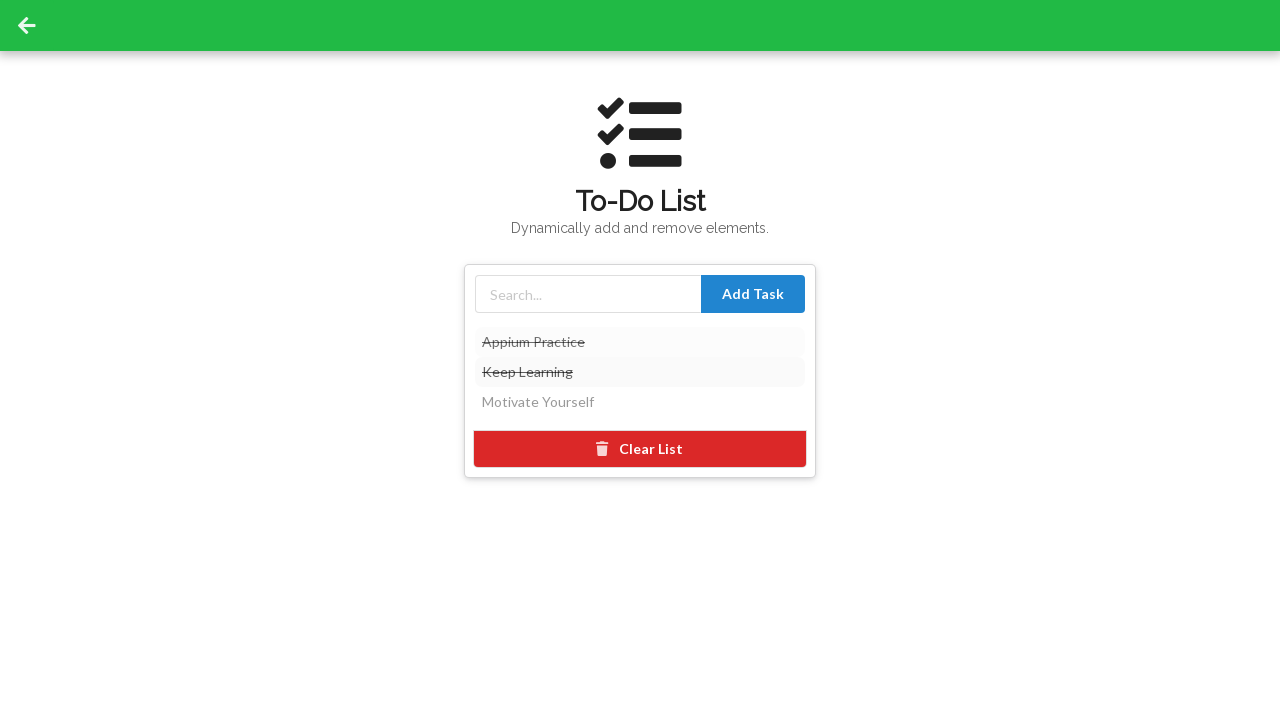

Waited 1 second for task completion
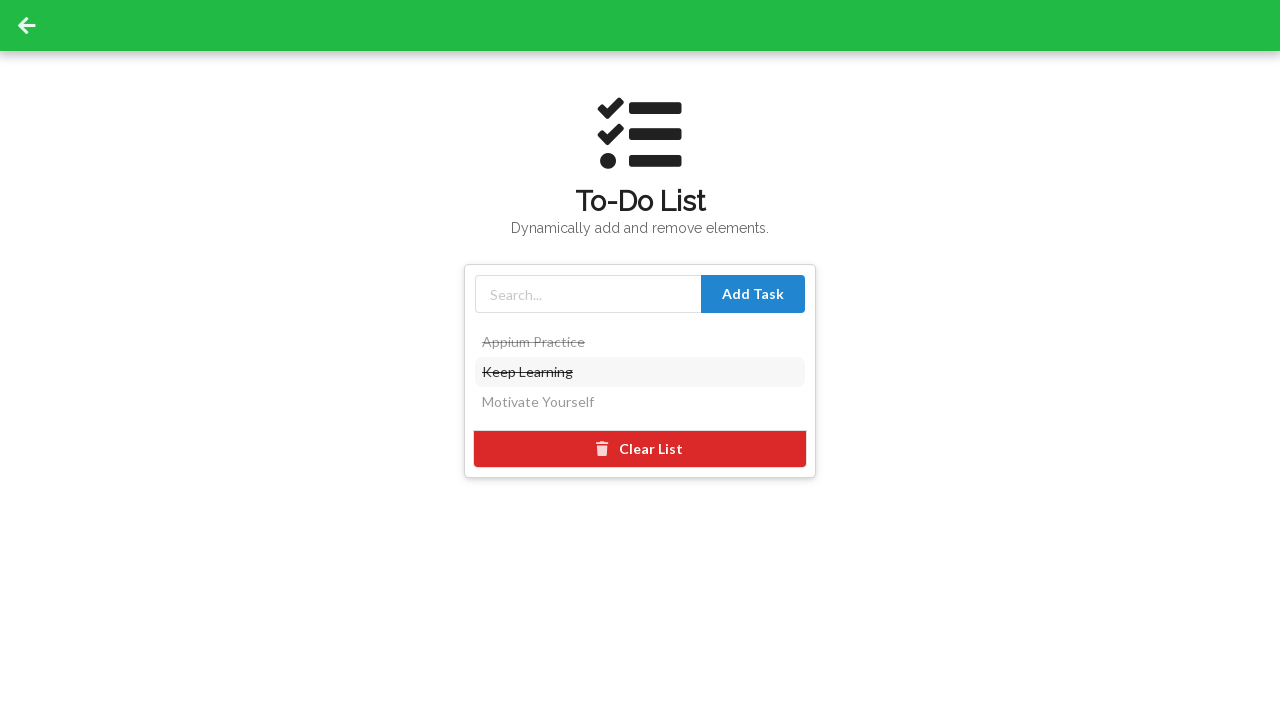

Clicked on a task to mark it complete at (640, 402) on .item >> nth=2
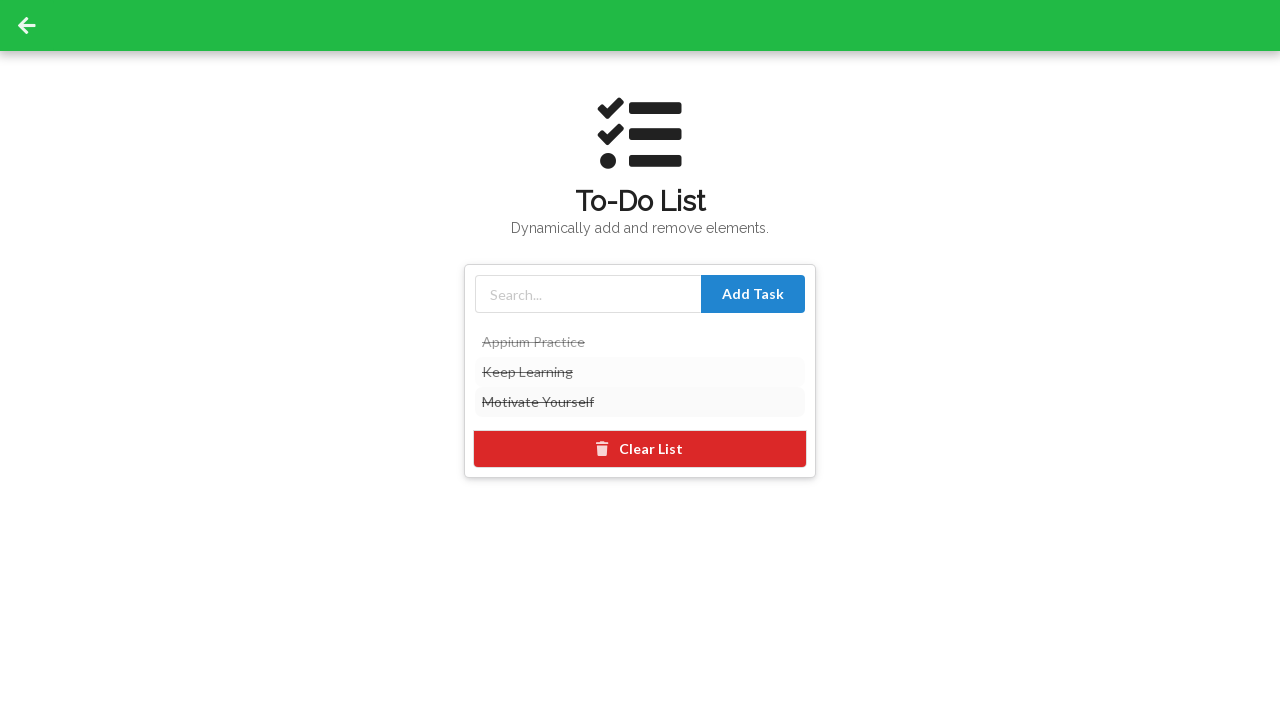

Waited 1 second for task completion
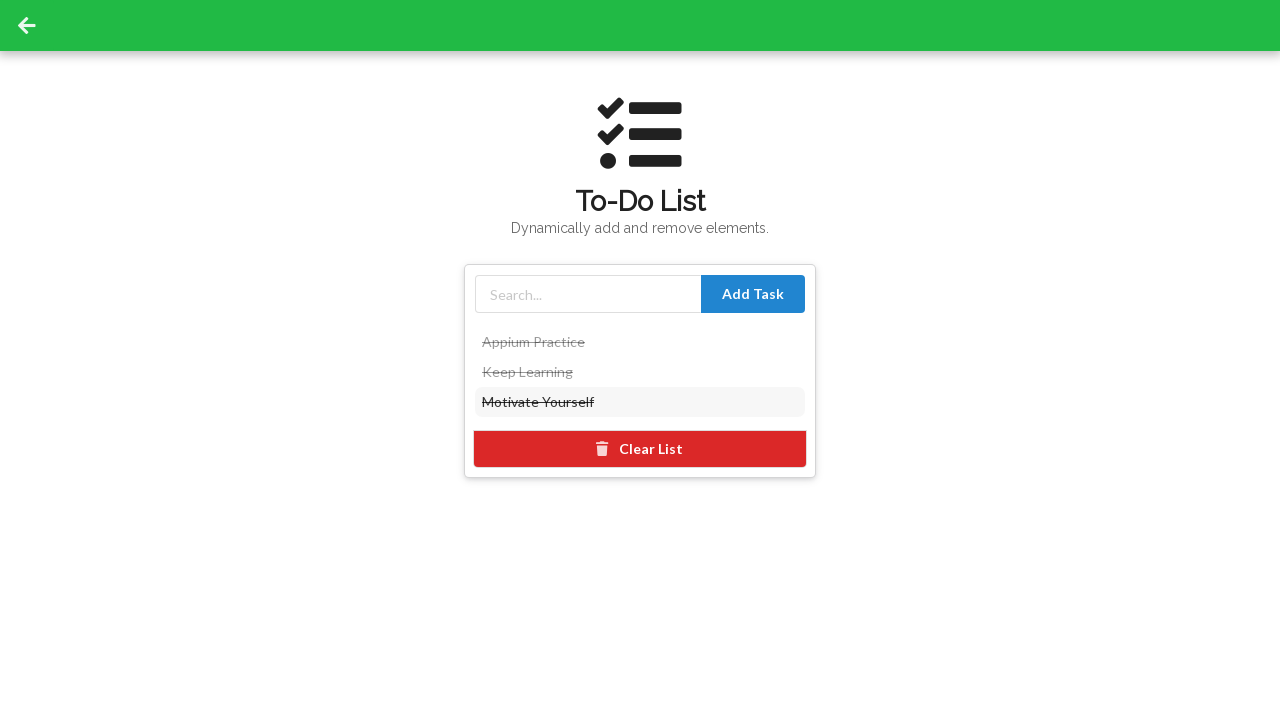

Clicked on the bottom section again at (640, 449) on .bottom
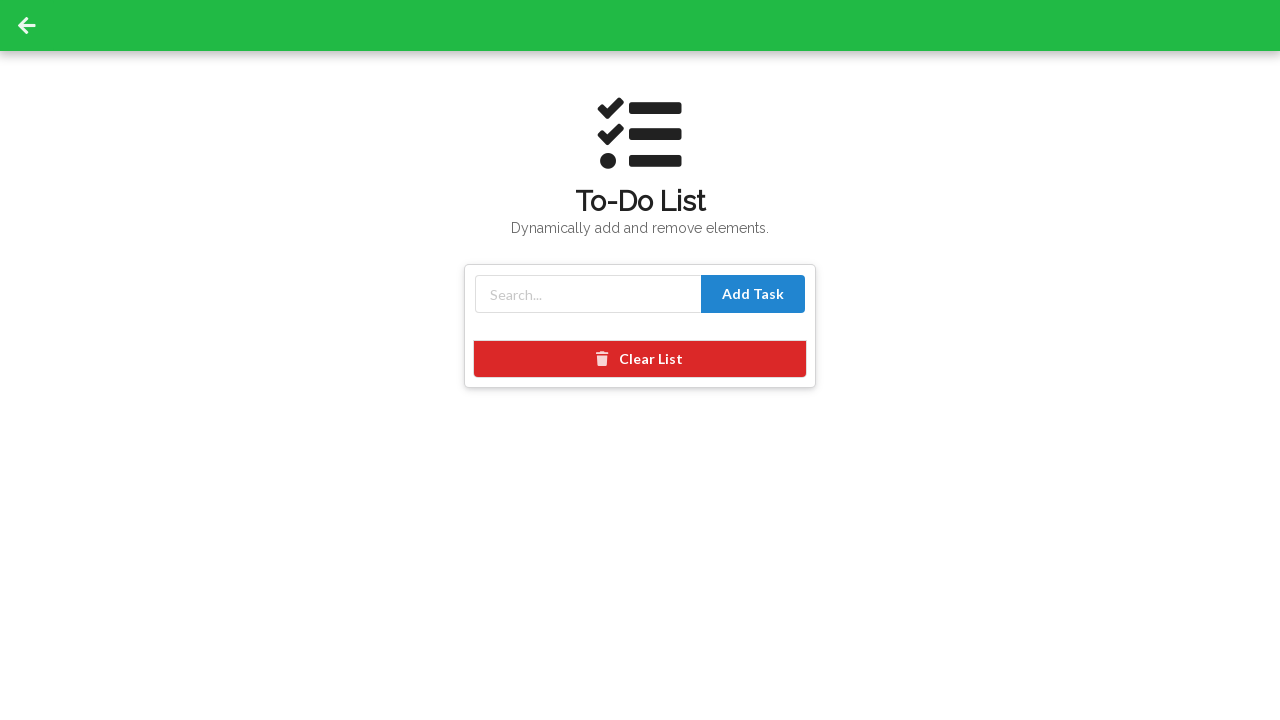

Verified that all tasks have been cleared (0 tasks remaining)
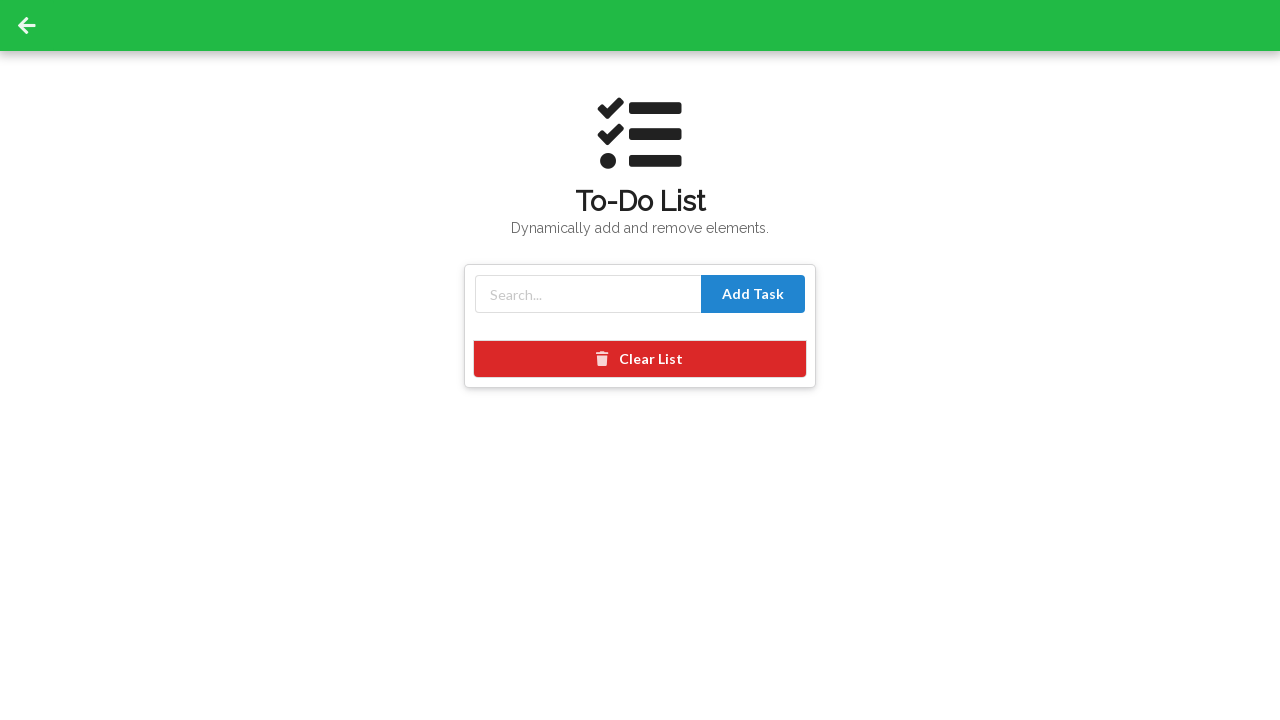

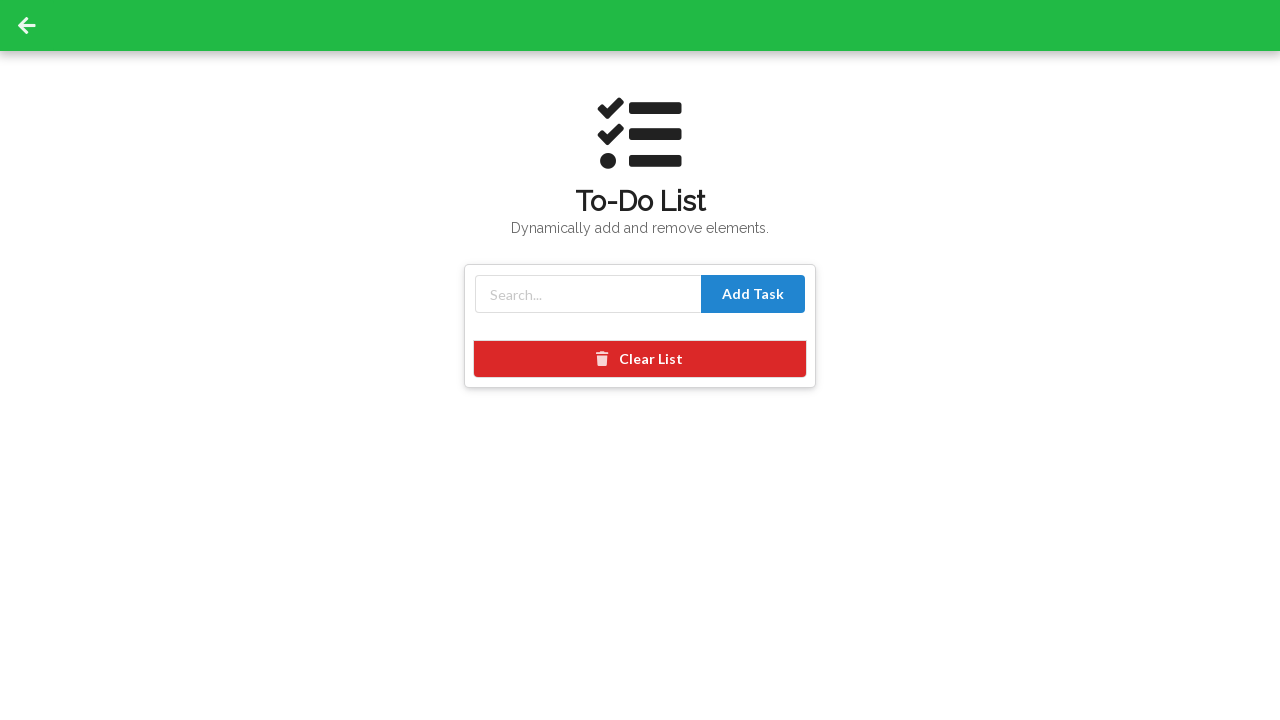